Clicks on the A/B Testing link and waits for page elements to load

Starting URL: https://the-internet.herokuapp.com/

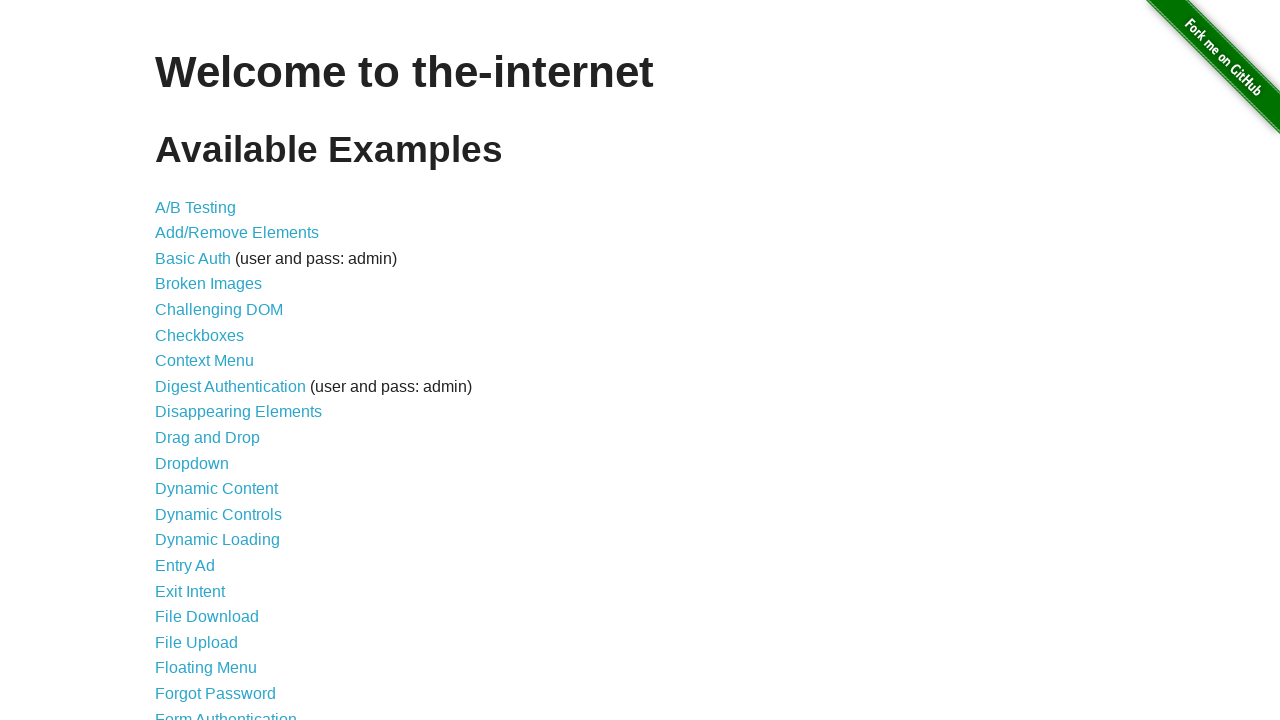

Clicked on the A/B Testing link at (196, 207) on xpath=//a[contains(text(), 'A/B Testing')]
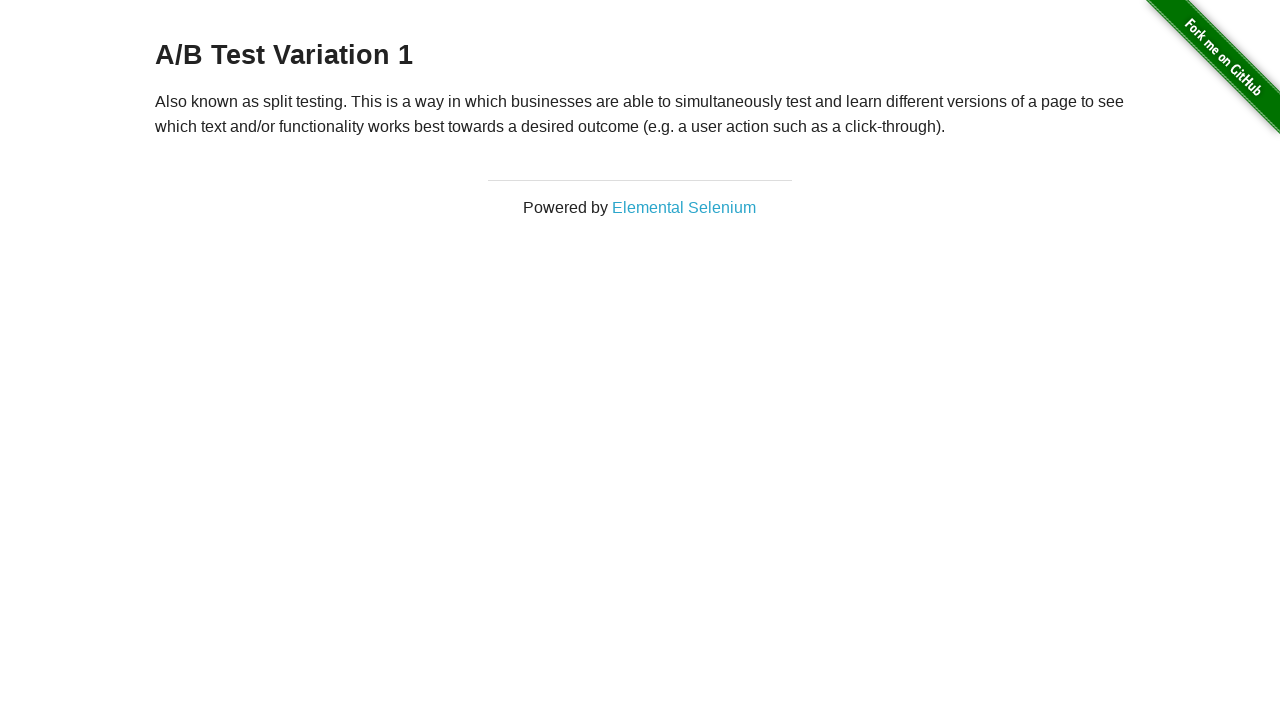

Waited for h3 element to load on A/B Testing page
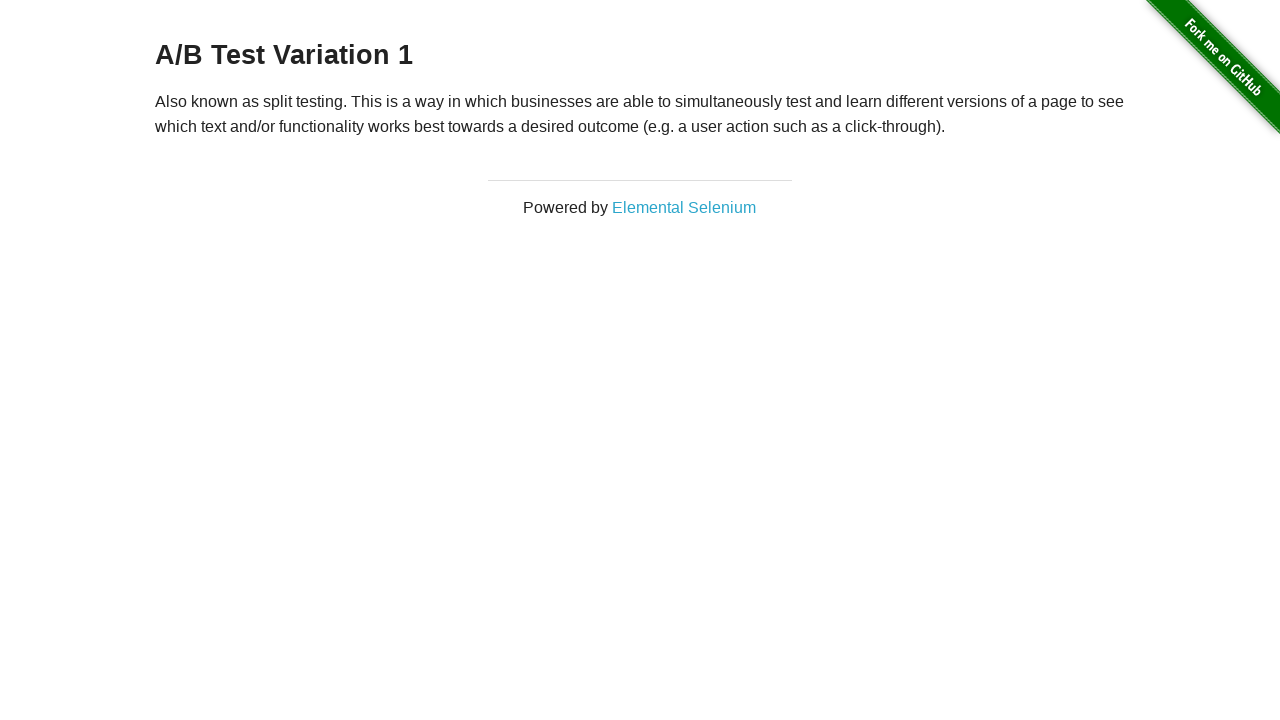

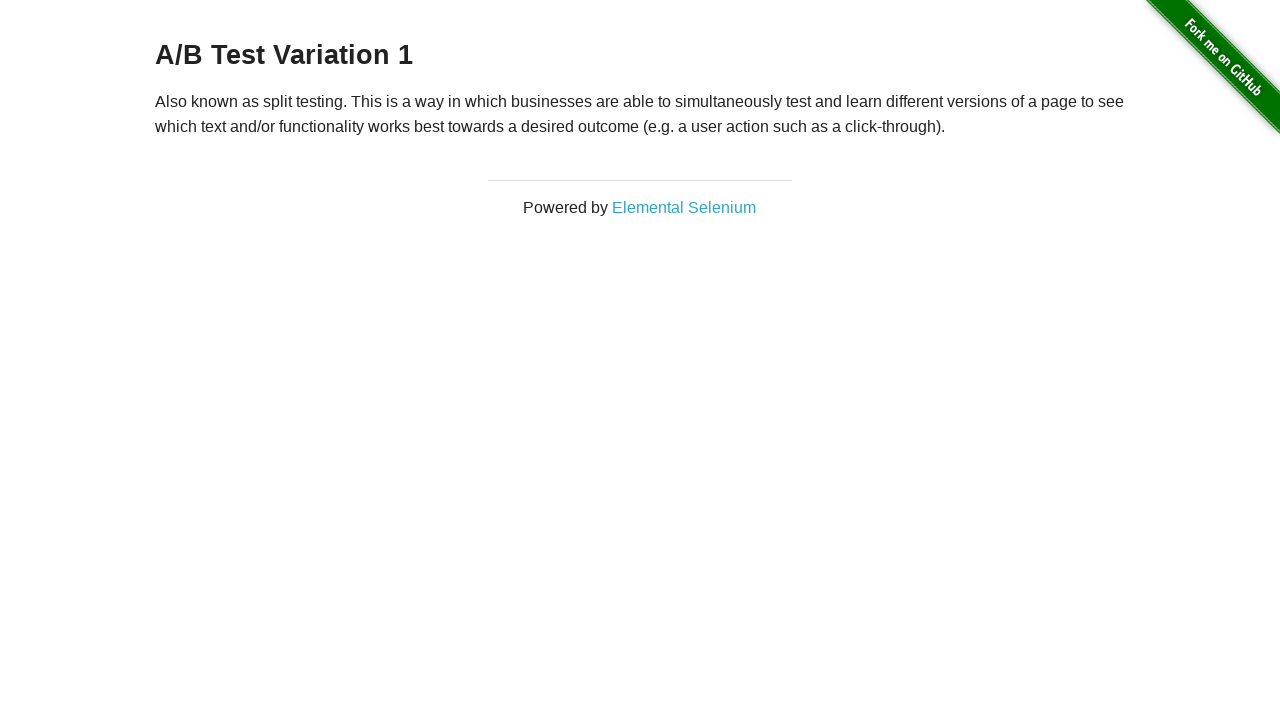